Tests Python.org search functionality by searching for "pycon" and verifying results appear

Starting URL: http://www.python.org

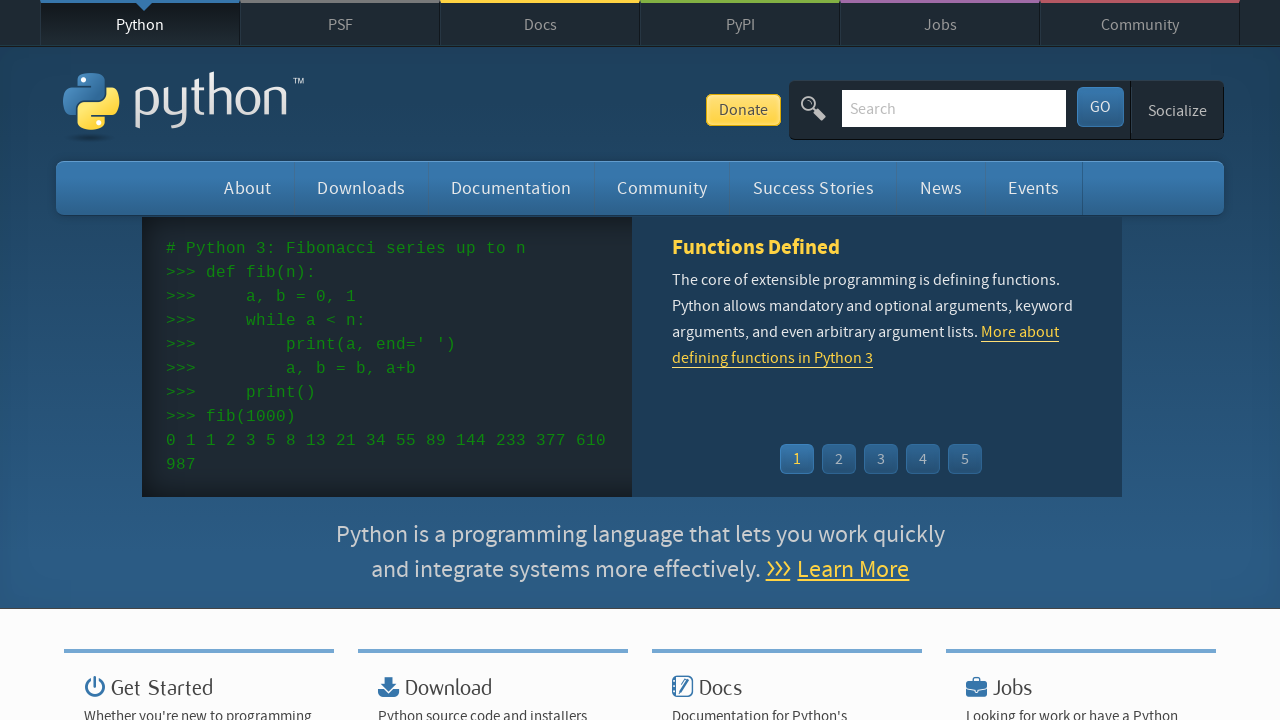

Filled search field with 'pycon' on input#id-search-field
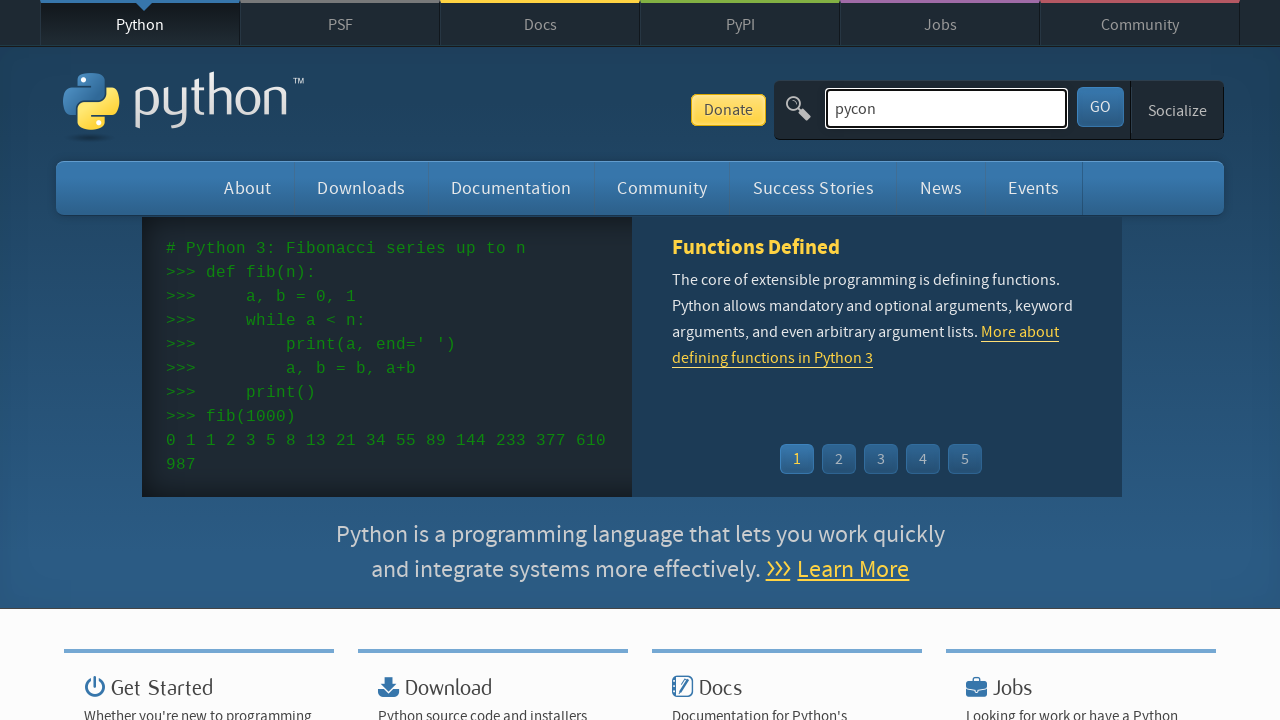

Clicked GO button to submit search at (1100, 107) on button#submit
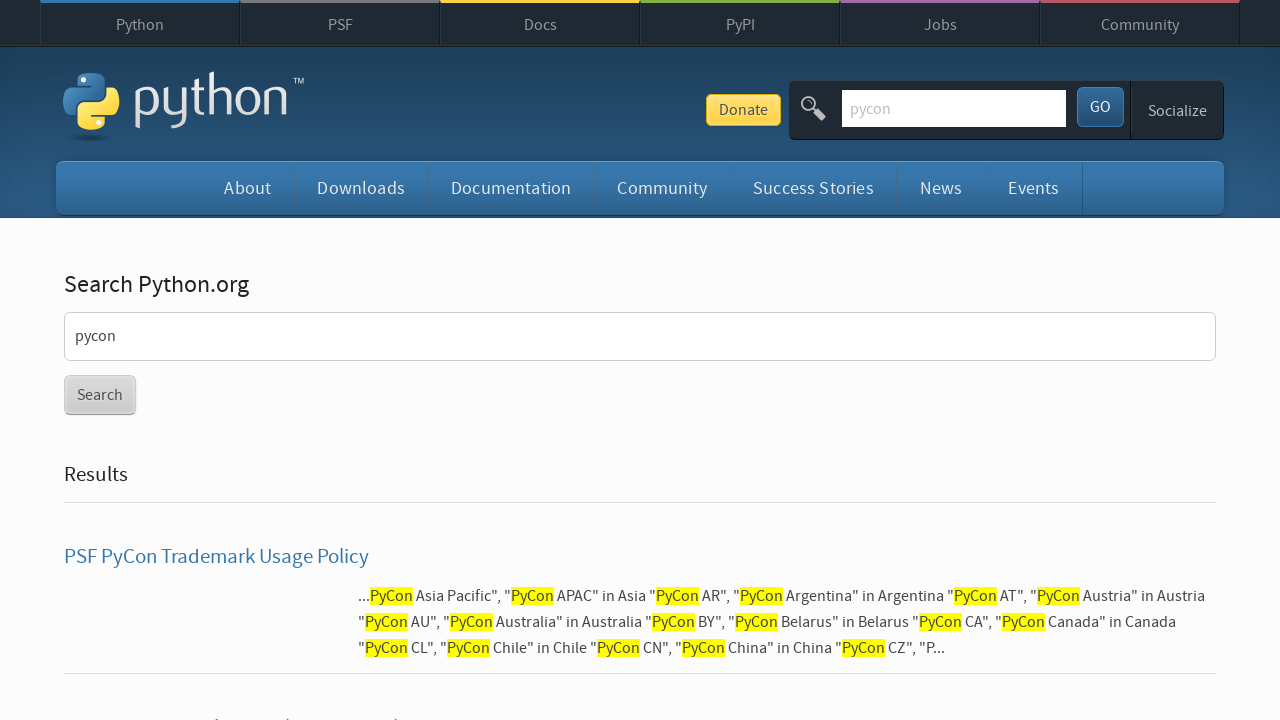

Search results loaded successfully
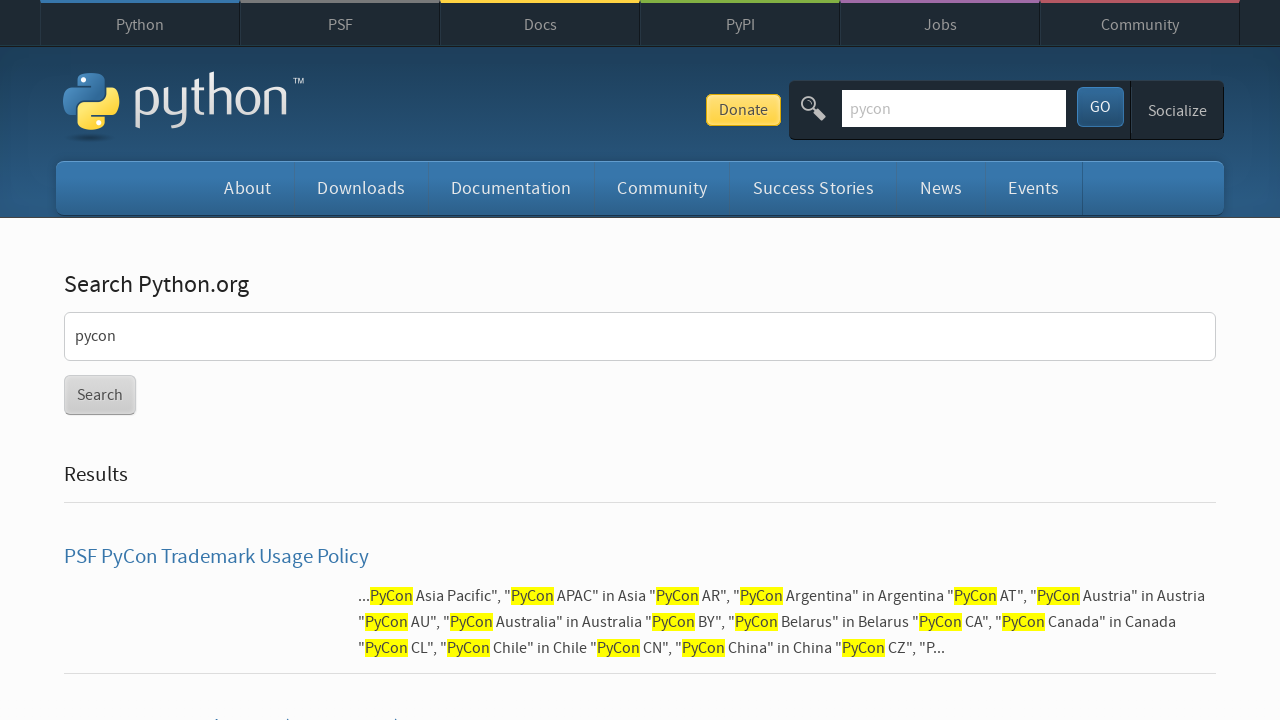

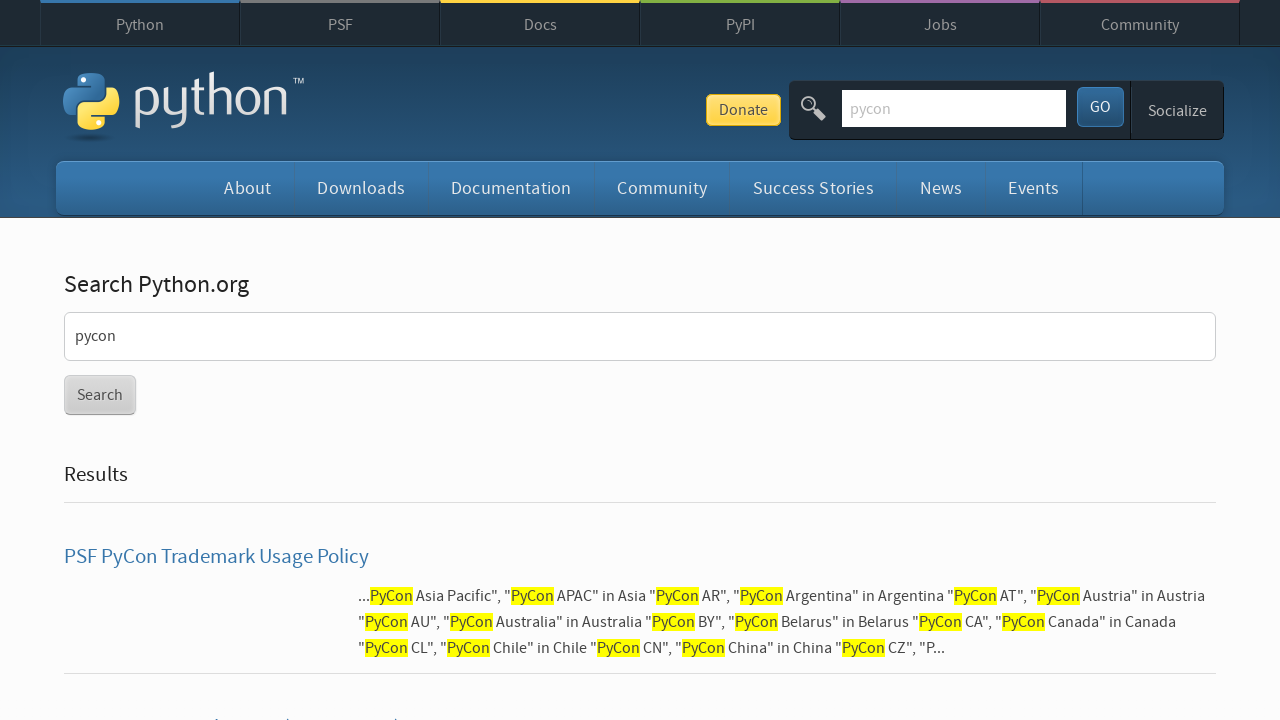